Tests that the Clear completed button displays correct text

Starting URL: https://demo.playwright.dev/todomvc

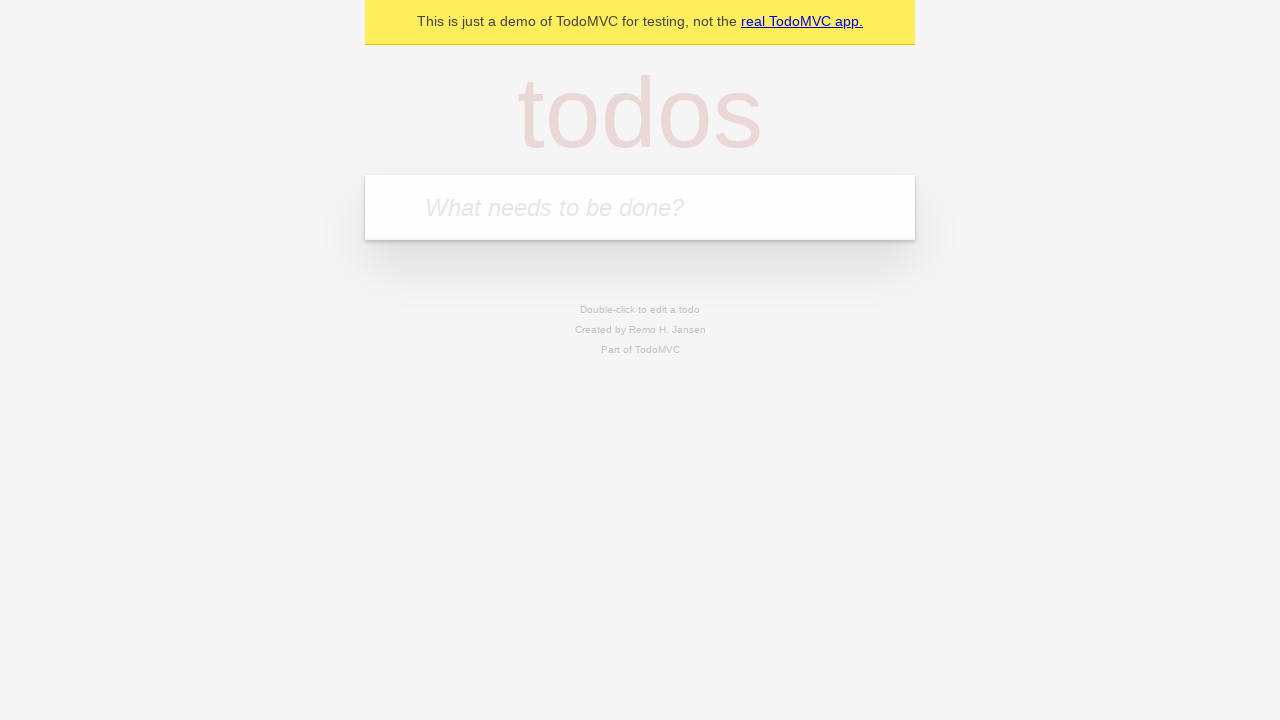

Filled new todo input with 'buy some cheese' on .new-todo
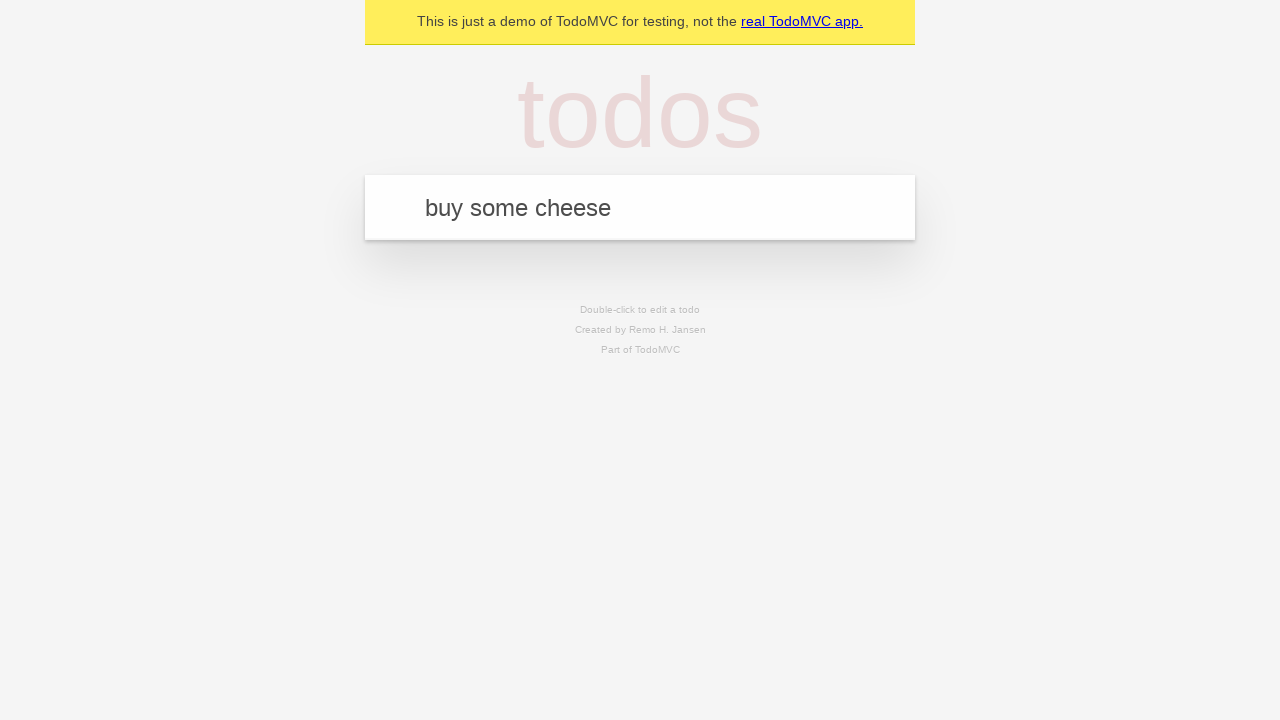

Pressed Enter to add first todo on .new-todo
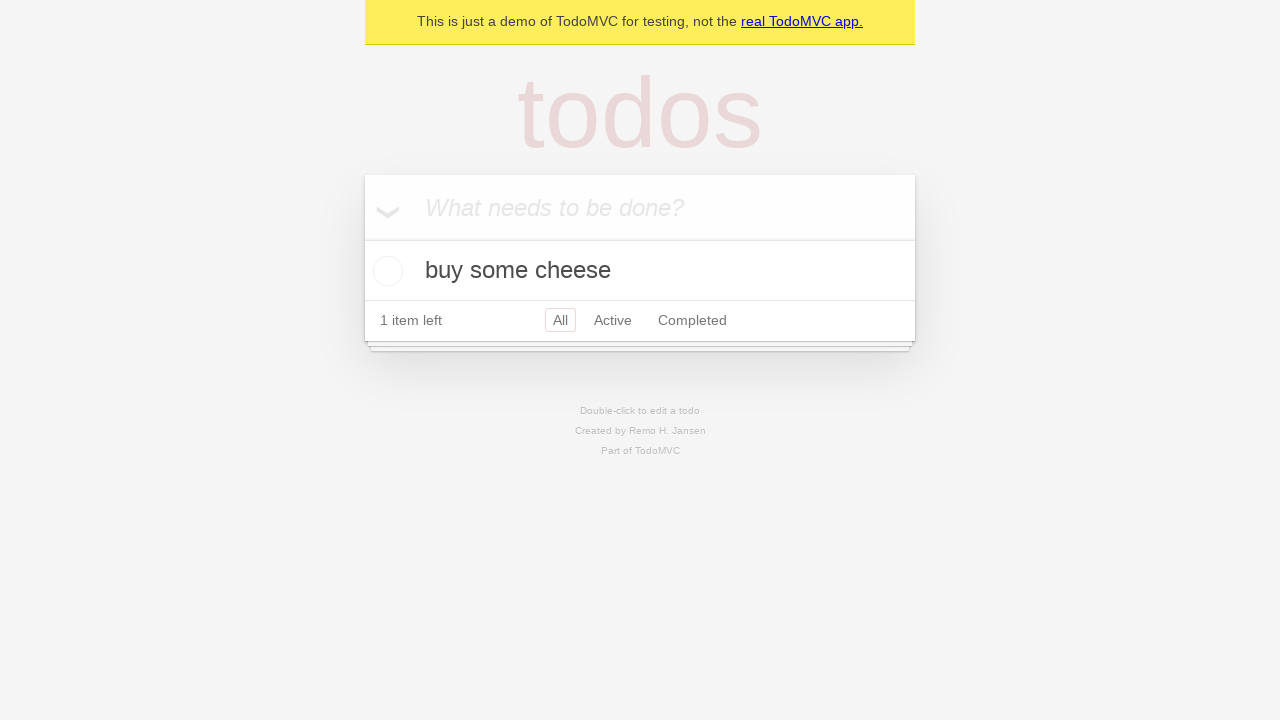

Filled new todo input with 'feed the cat' on .new-todo
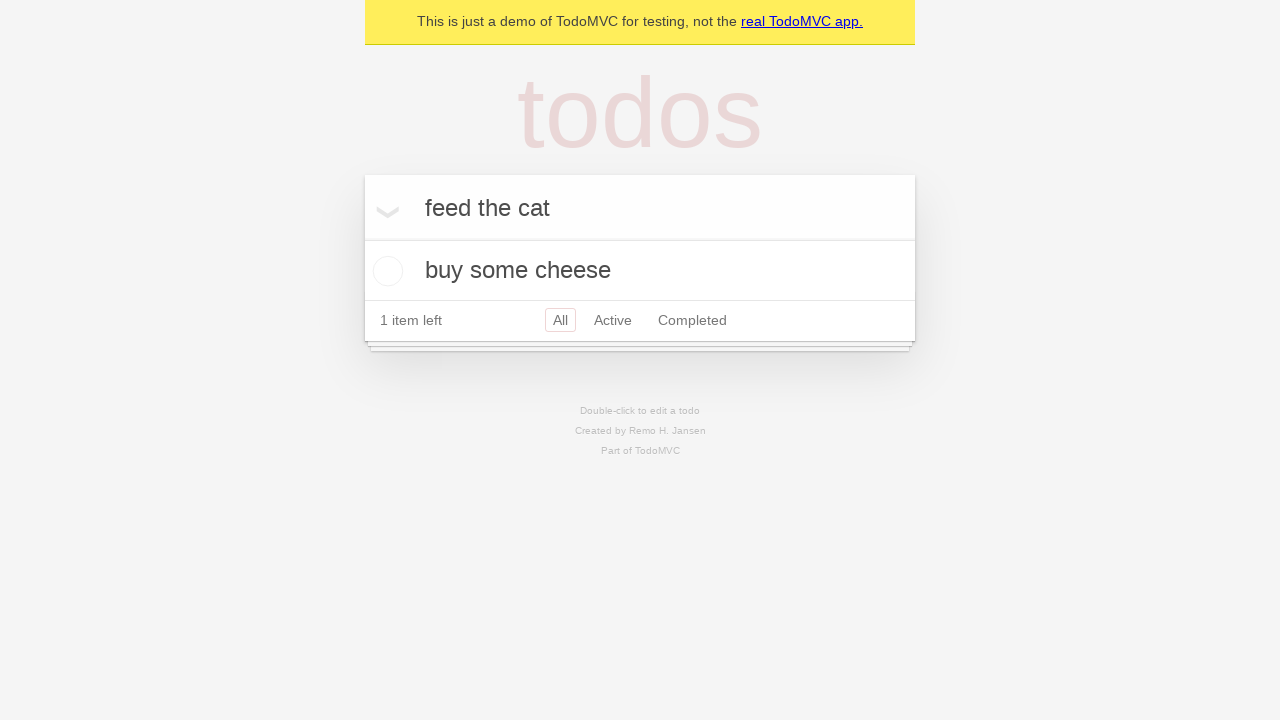

Pressed Enter to add second todo on .new-todo
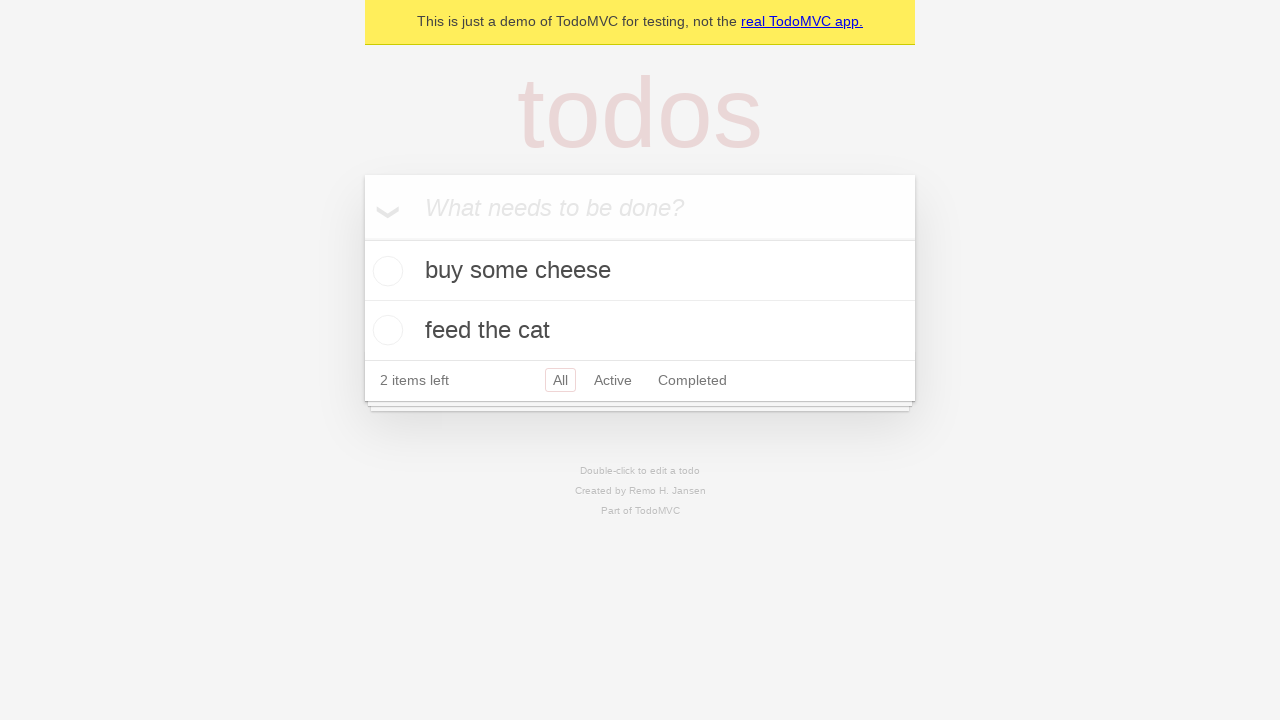

Filled new todo input with 'book a doctors appointment' on .new-todo
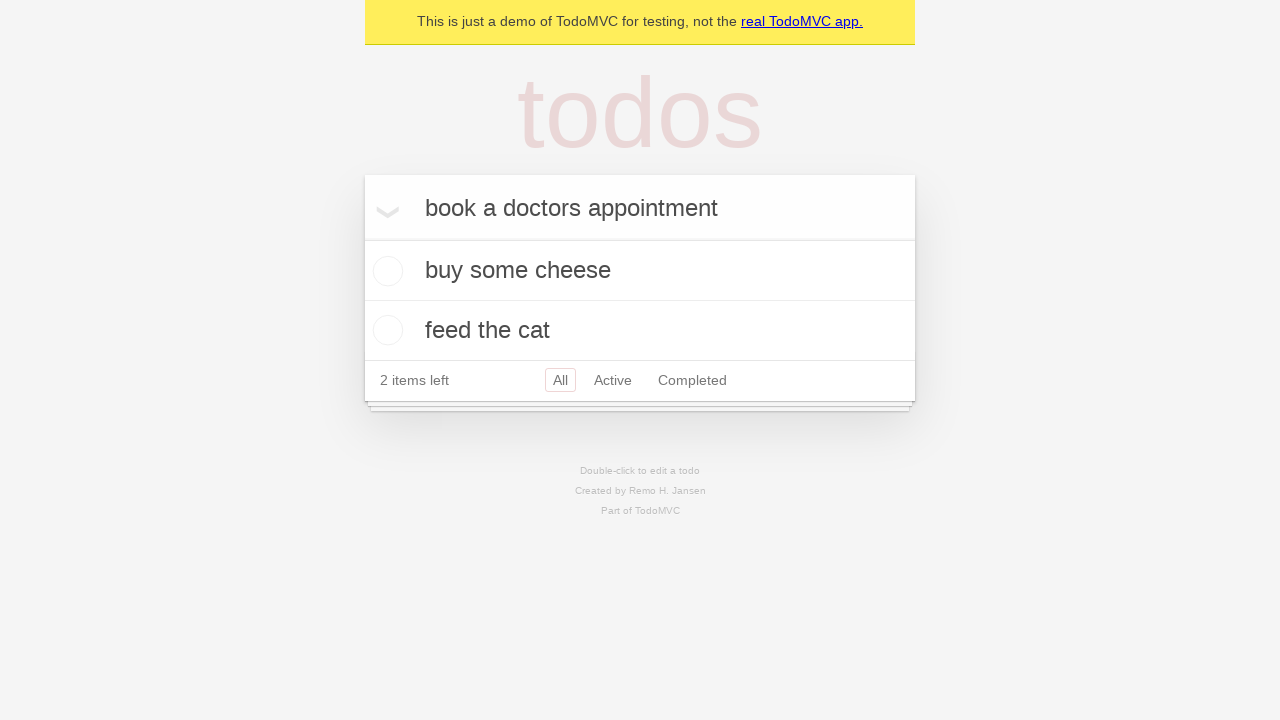

Pressed Enter to add third todo on .new-todo
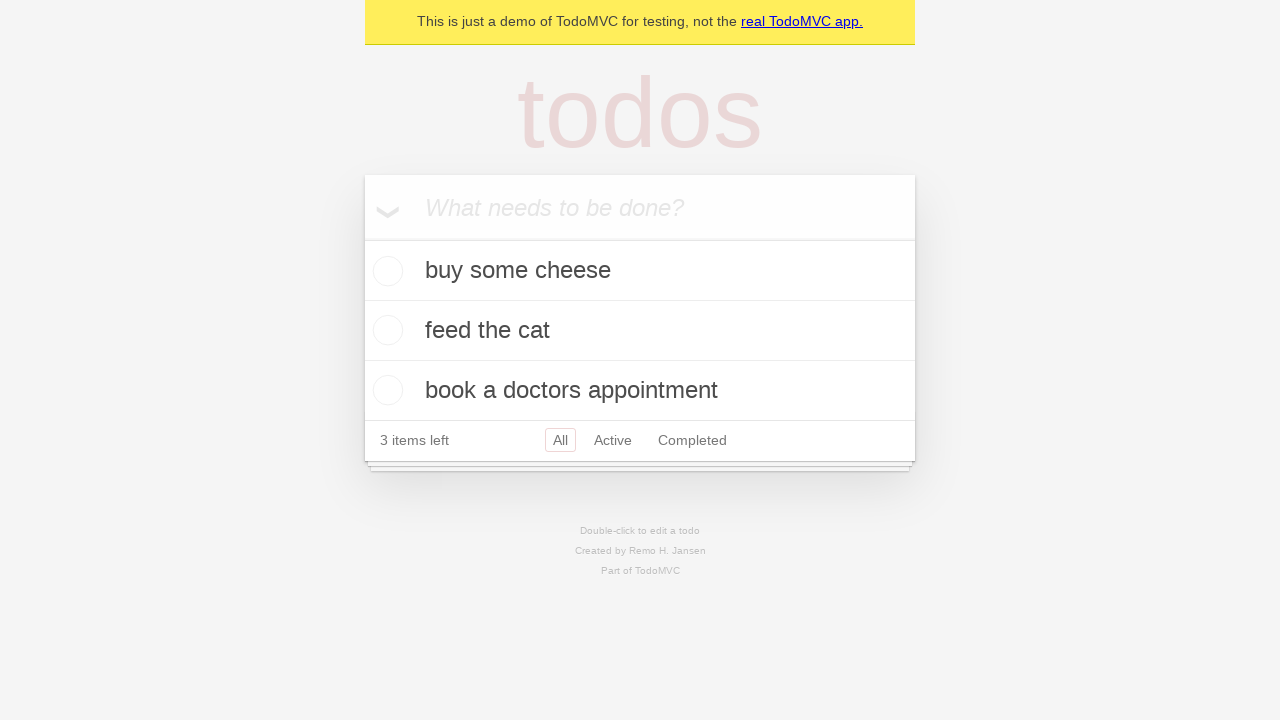

Checked the first todo as completed at (385, 271) on .todo-list li .toggle >> nth=0
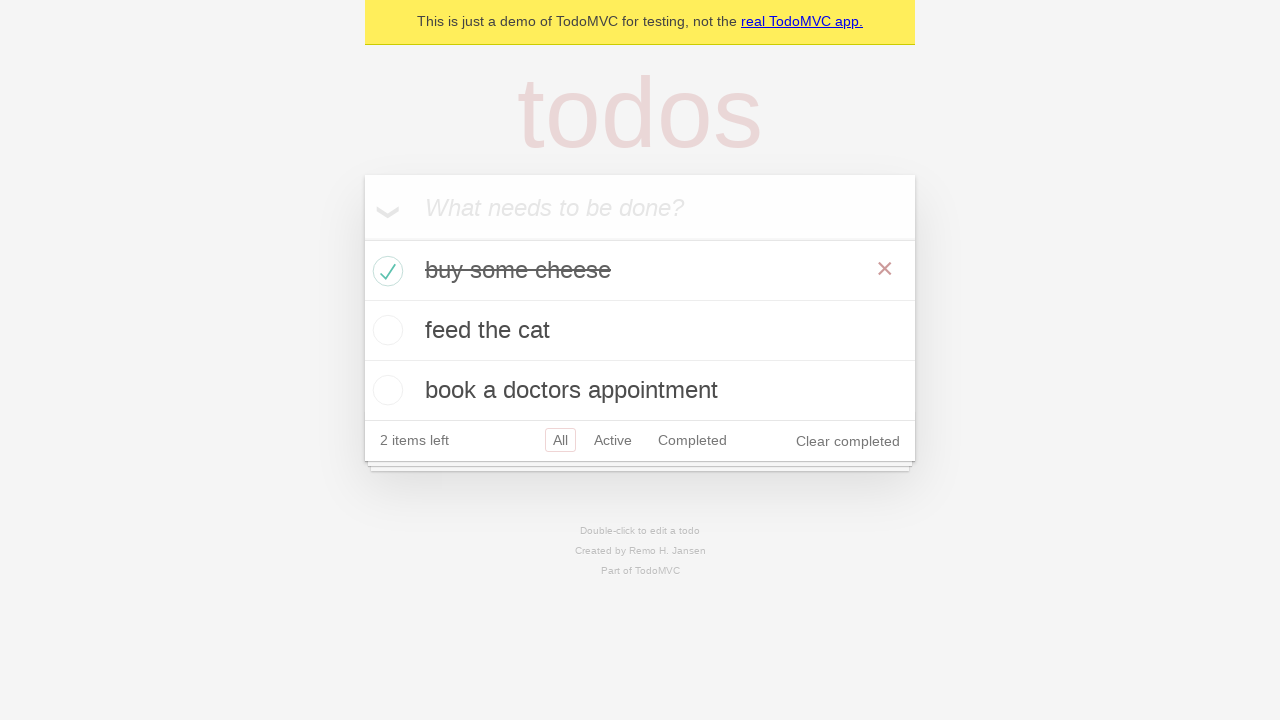

Clear completed button appeared
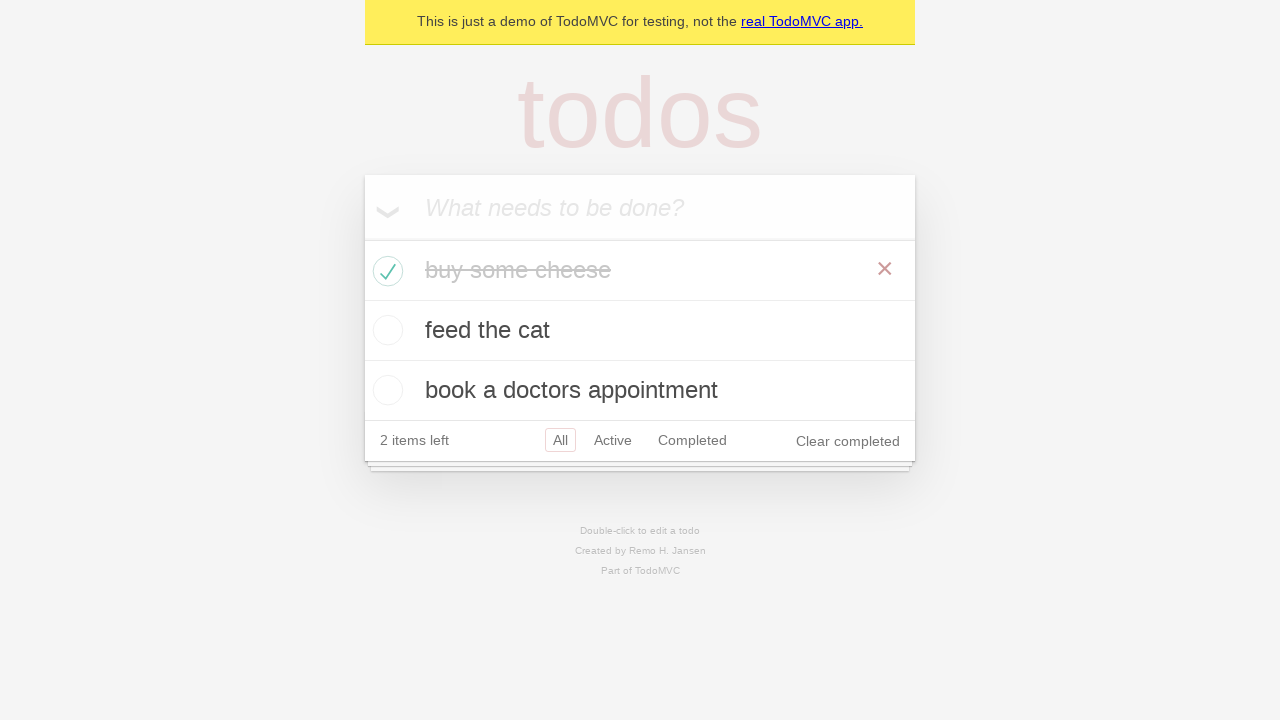

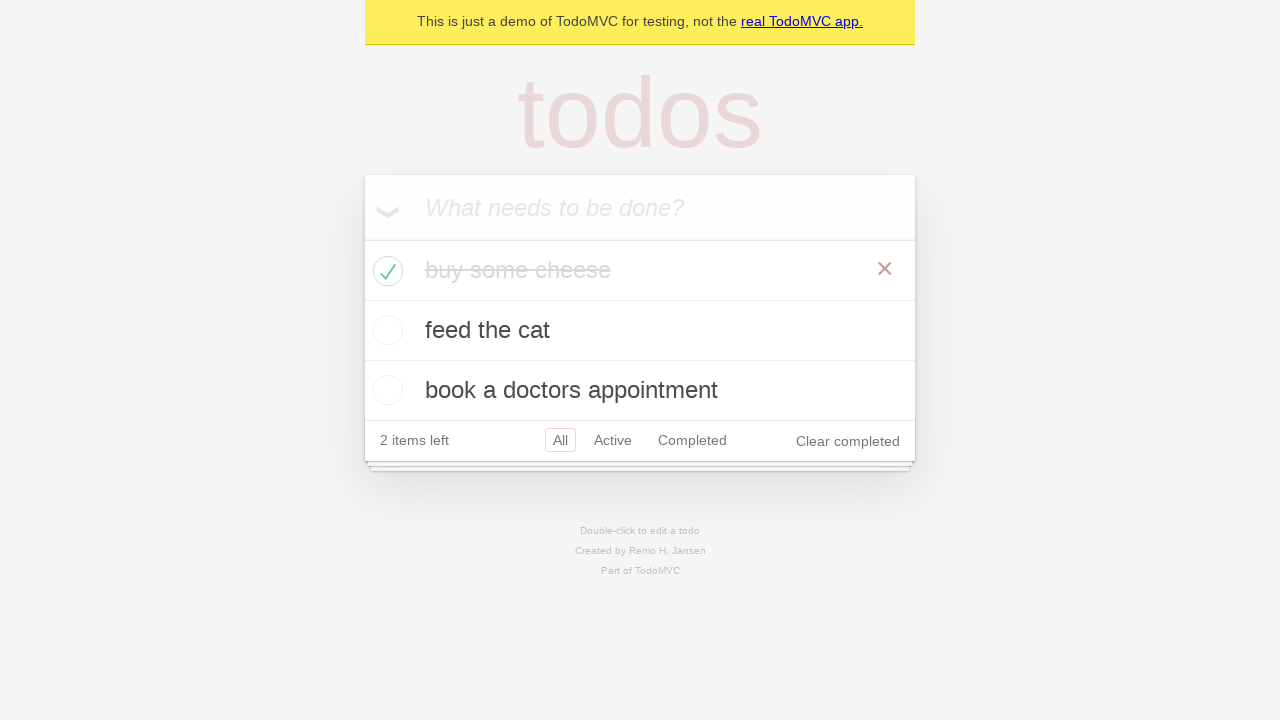